Tests age form with name "ABC" and age "16" to verify teenager message is displayed

Starting URL: https://kristinek.github.io/site/examples/age.html

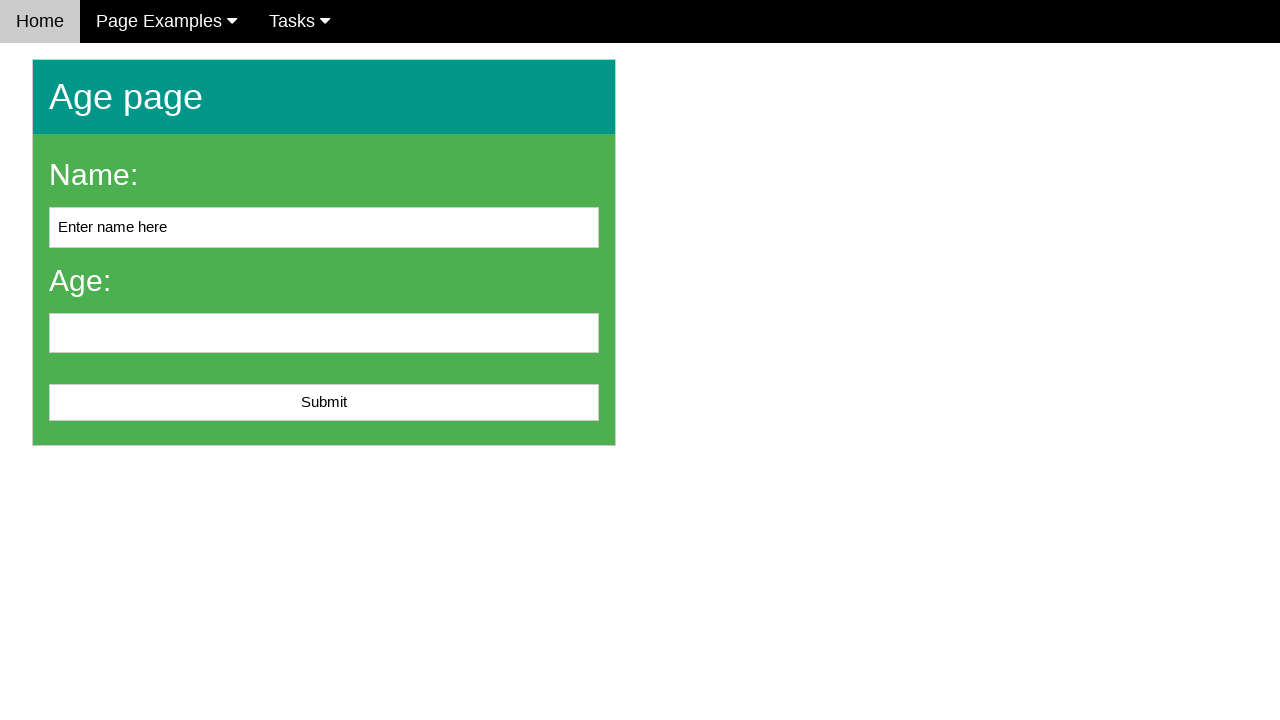

Navigated to age form page
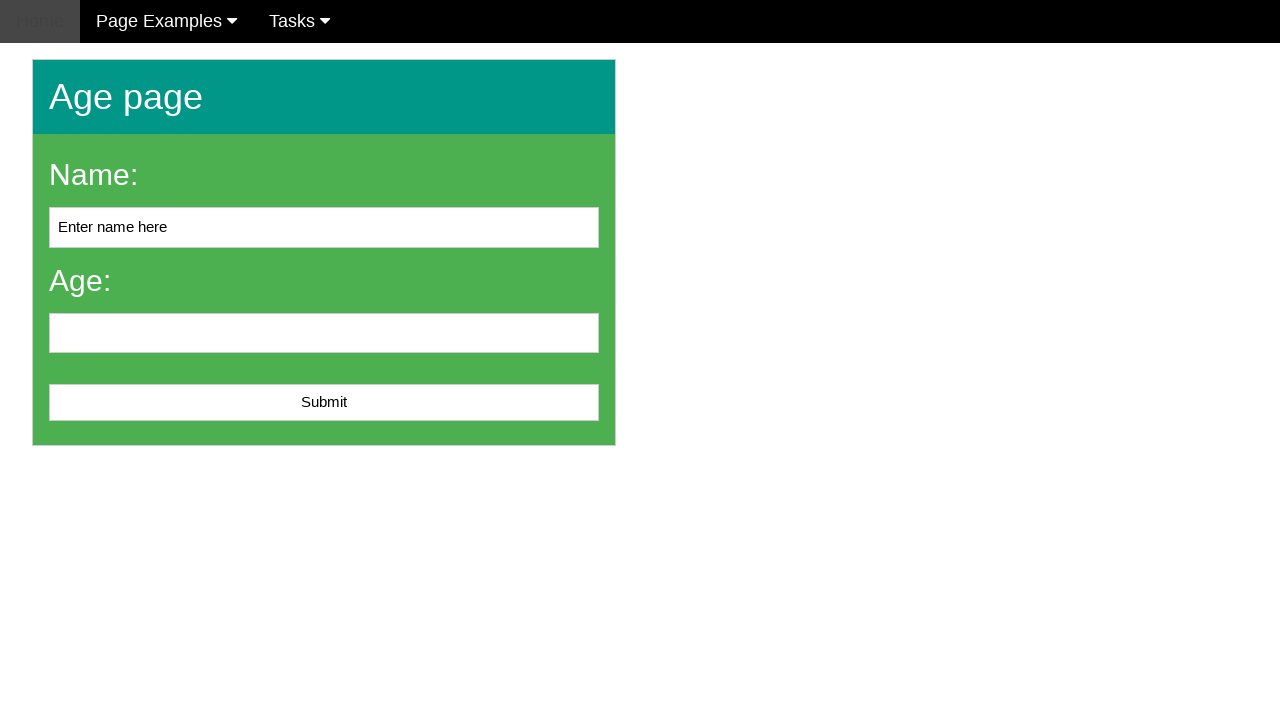

Entered name 'ABC' in name field on #name
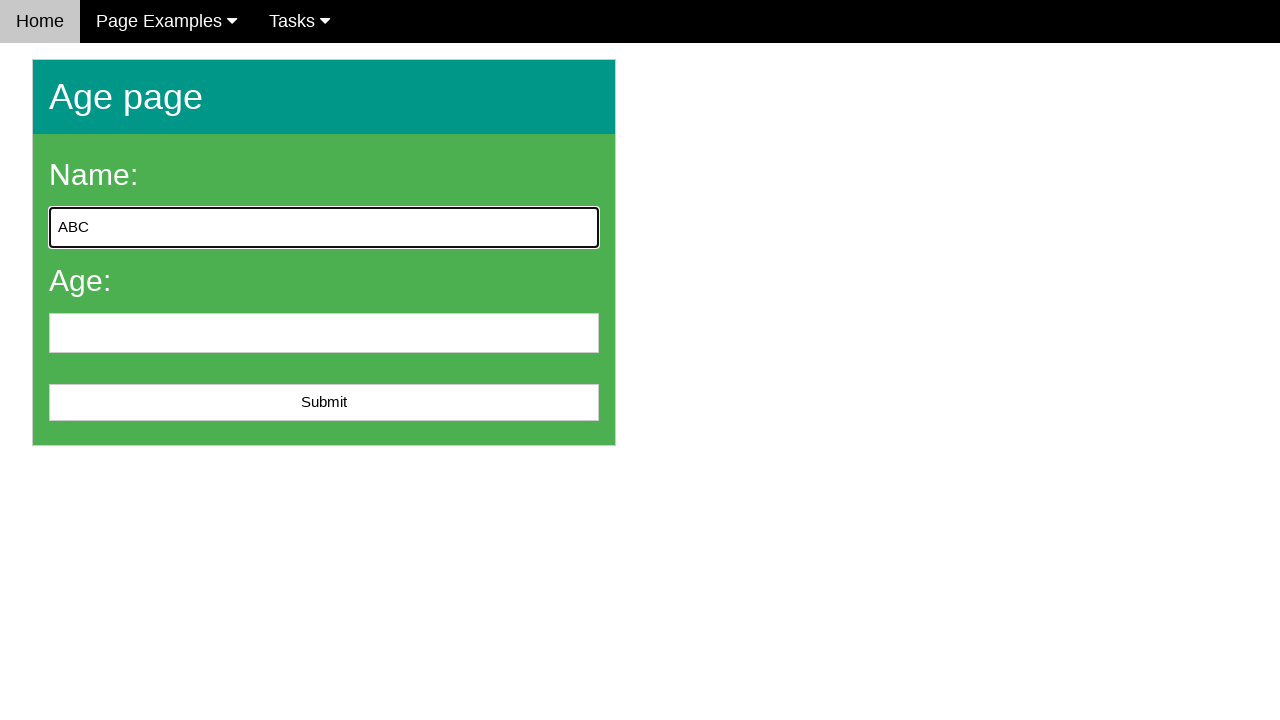

Entered age '16' in age field on #age
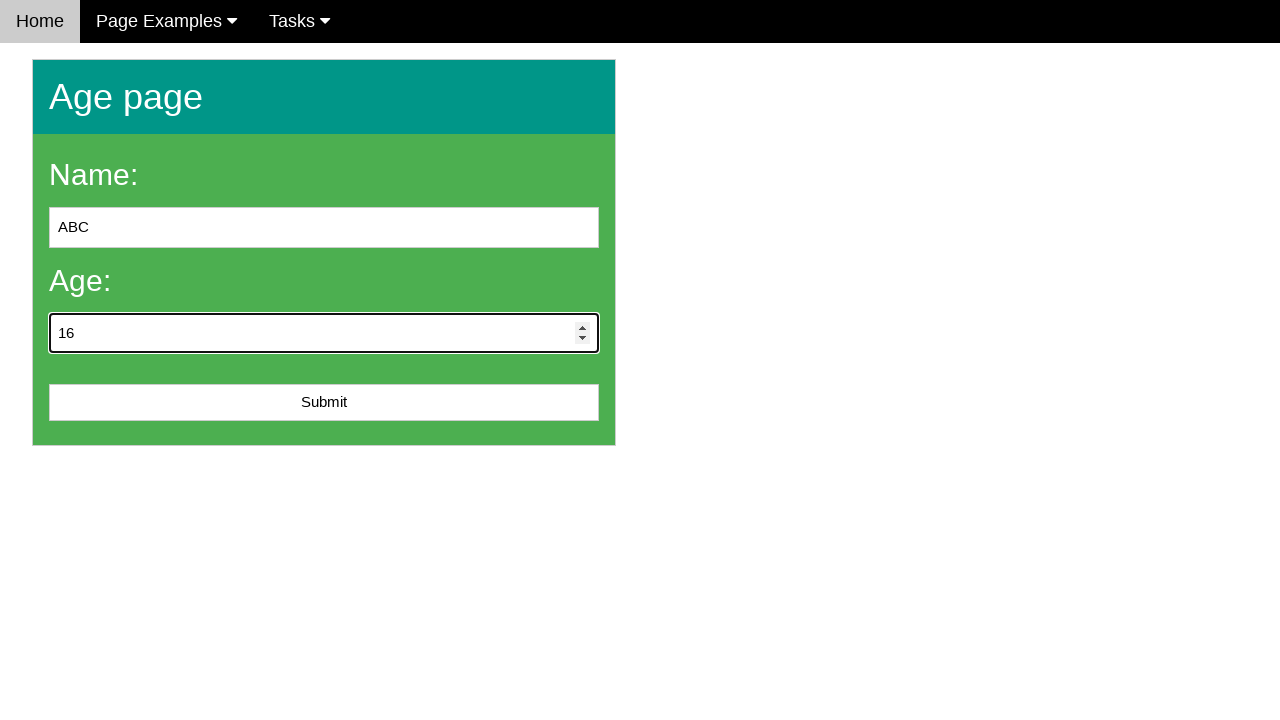

Clicked submit button at (324, 403) on #submit
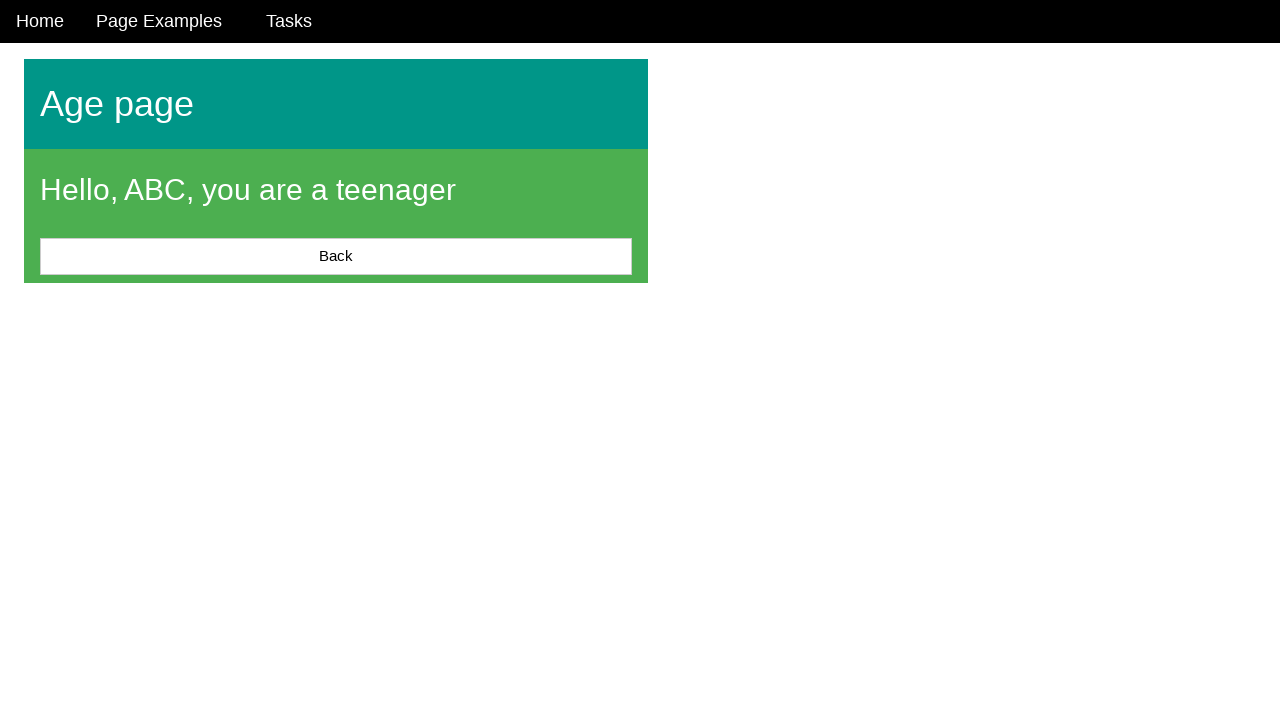

Teenager message appeared - test verified
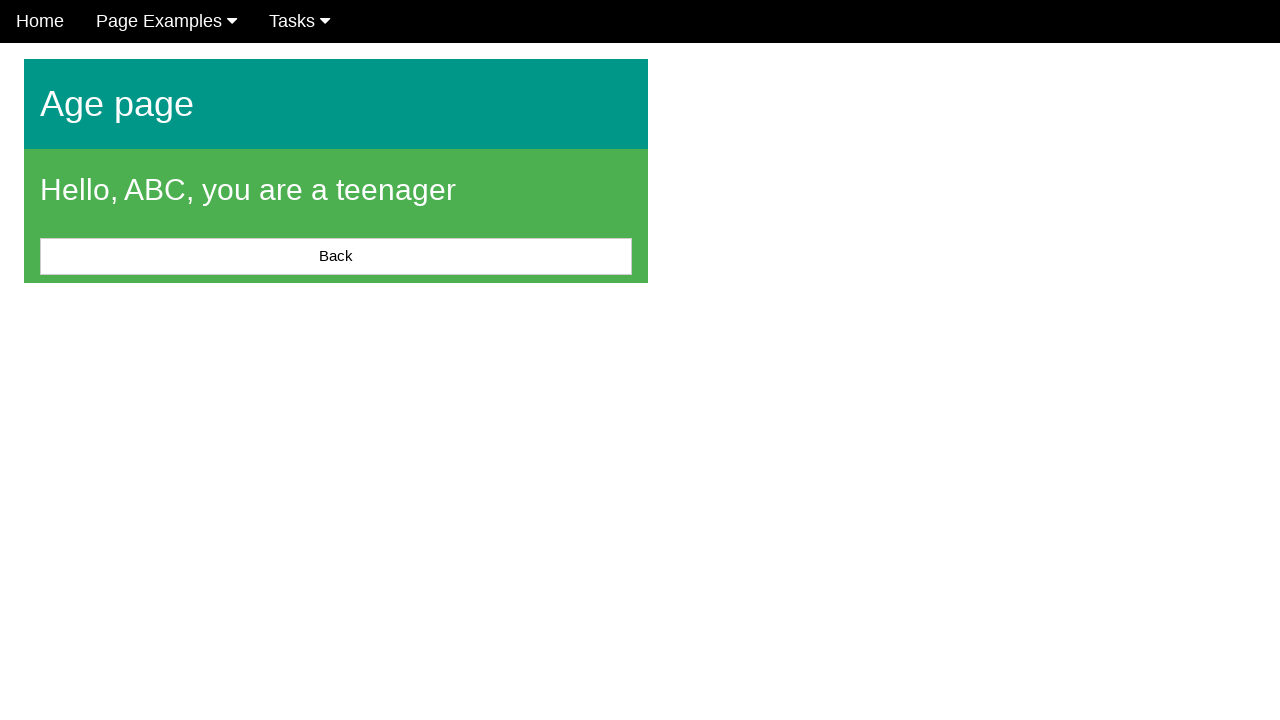

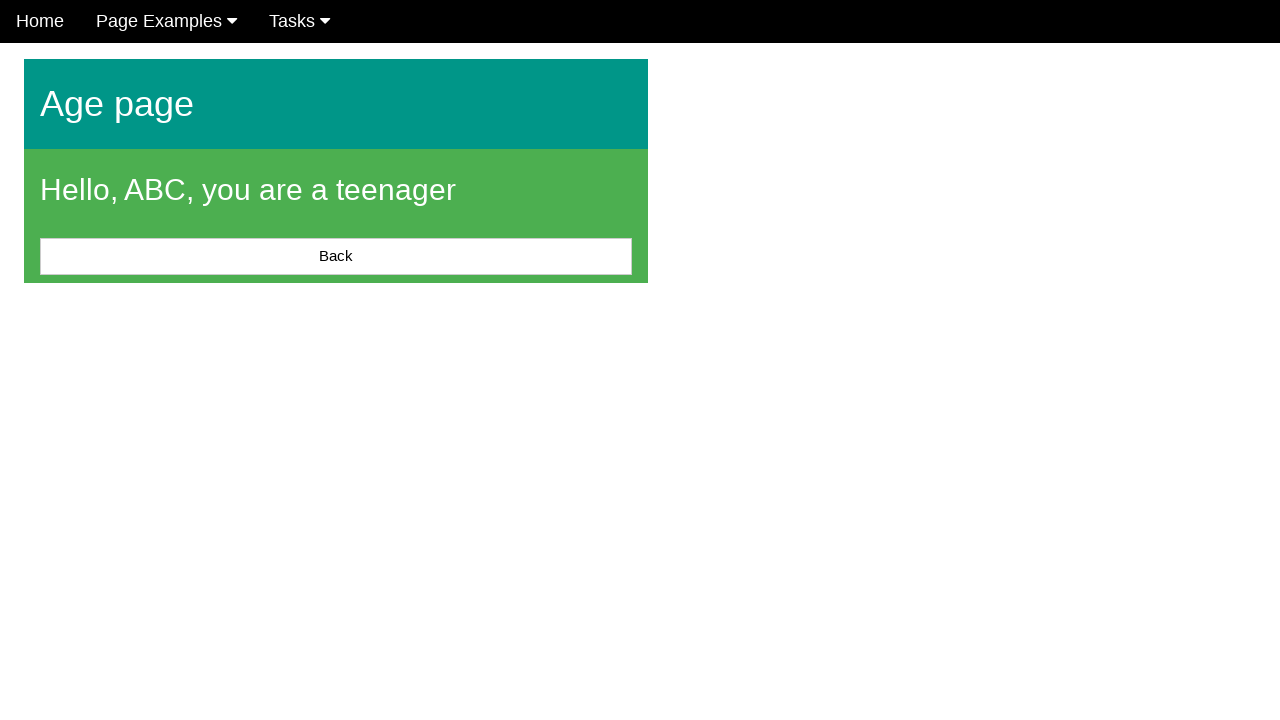